Tests the complete flight booking flow on a demo travel agency site - selecting departure/arrival cities, choosing a flight, filling passenger and payment information, and completing the purchase.

Starting URL: https://blazedemo.com/

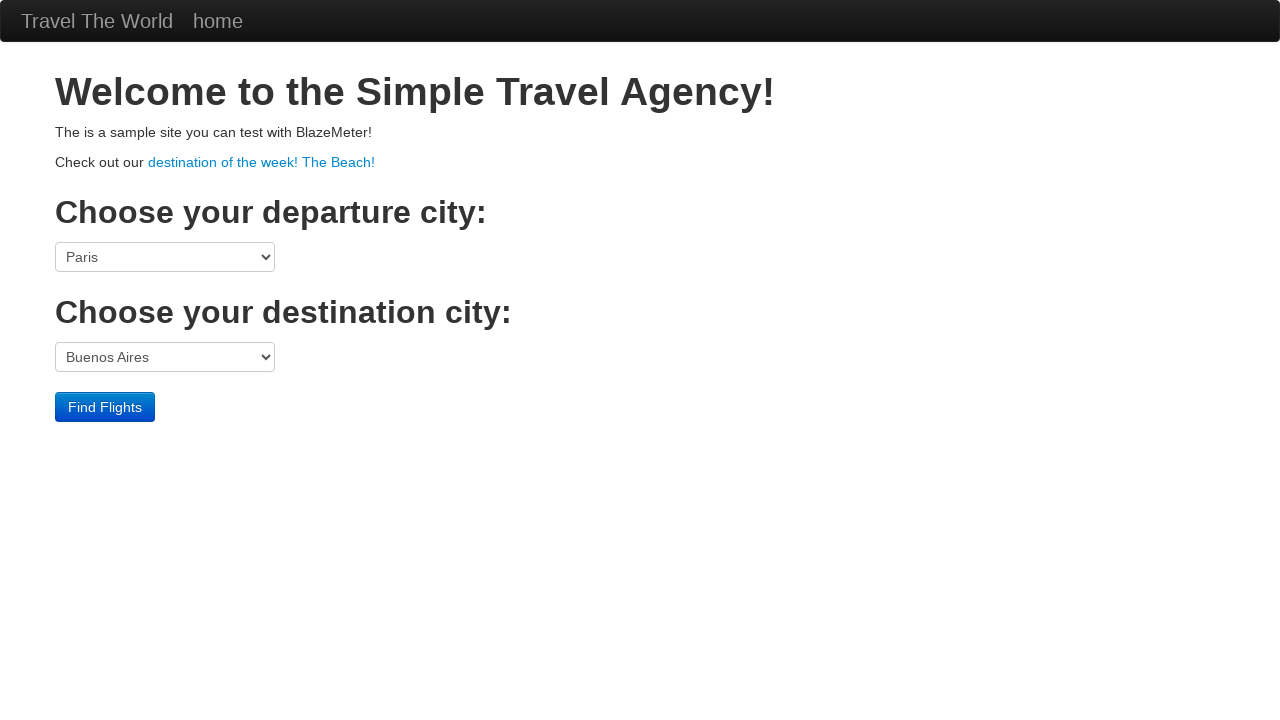

Welcome page heading loaded
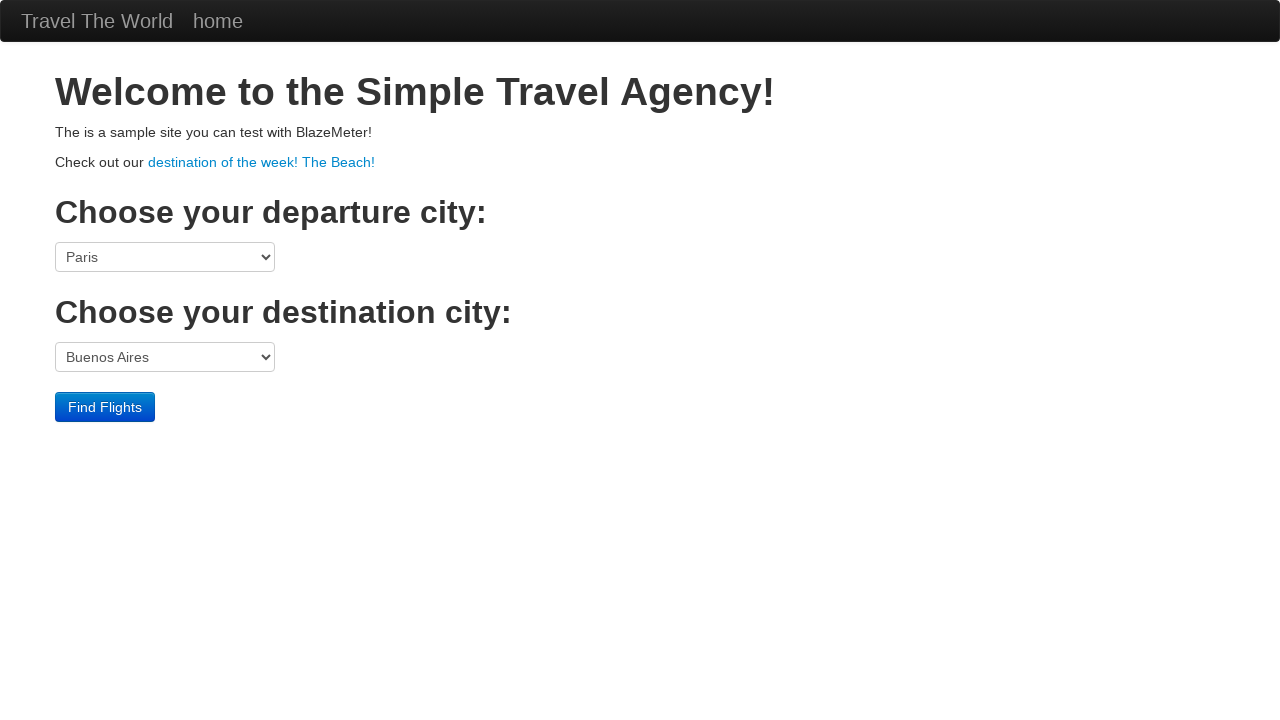

Clicked departure city dropdown at (165, 257) on select[name='fromPort']
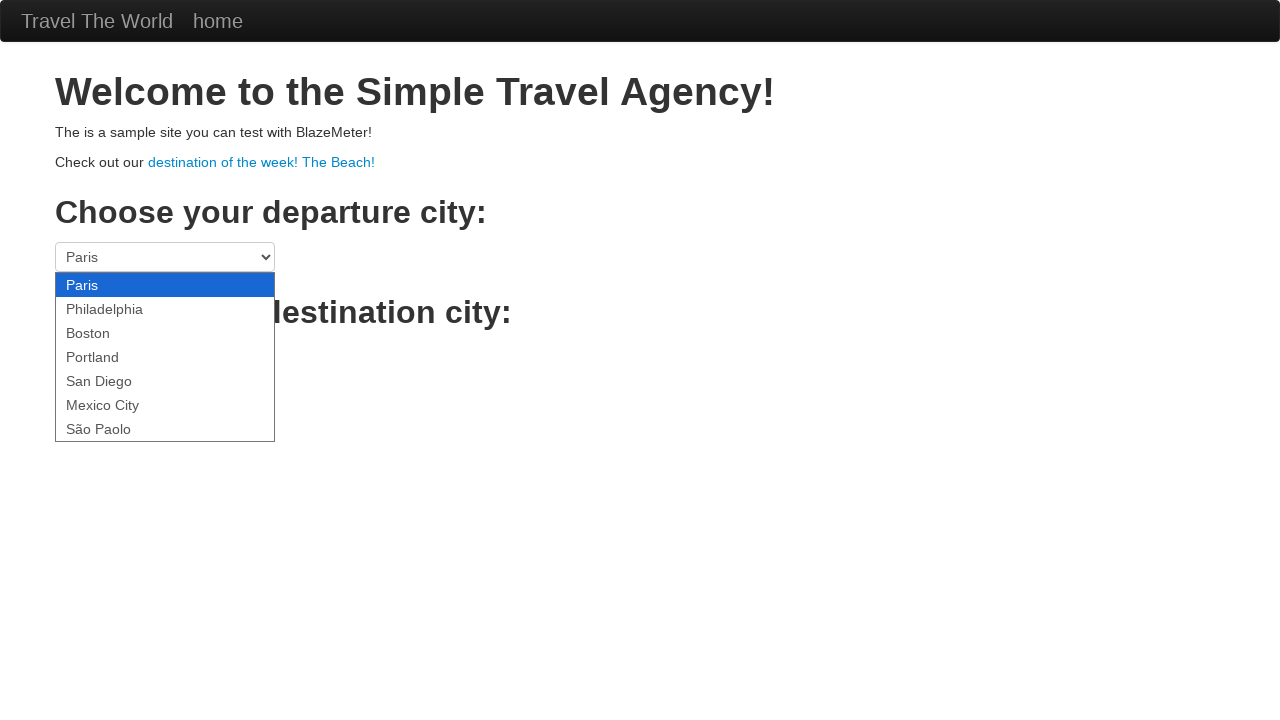

Selected Philadelphia as departure city on select[name='fromPort']
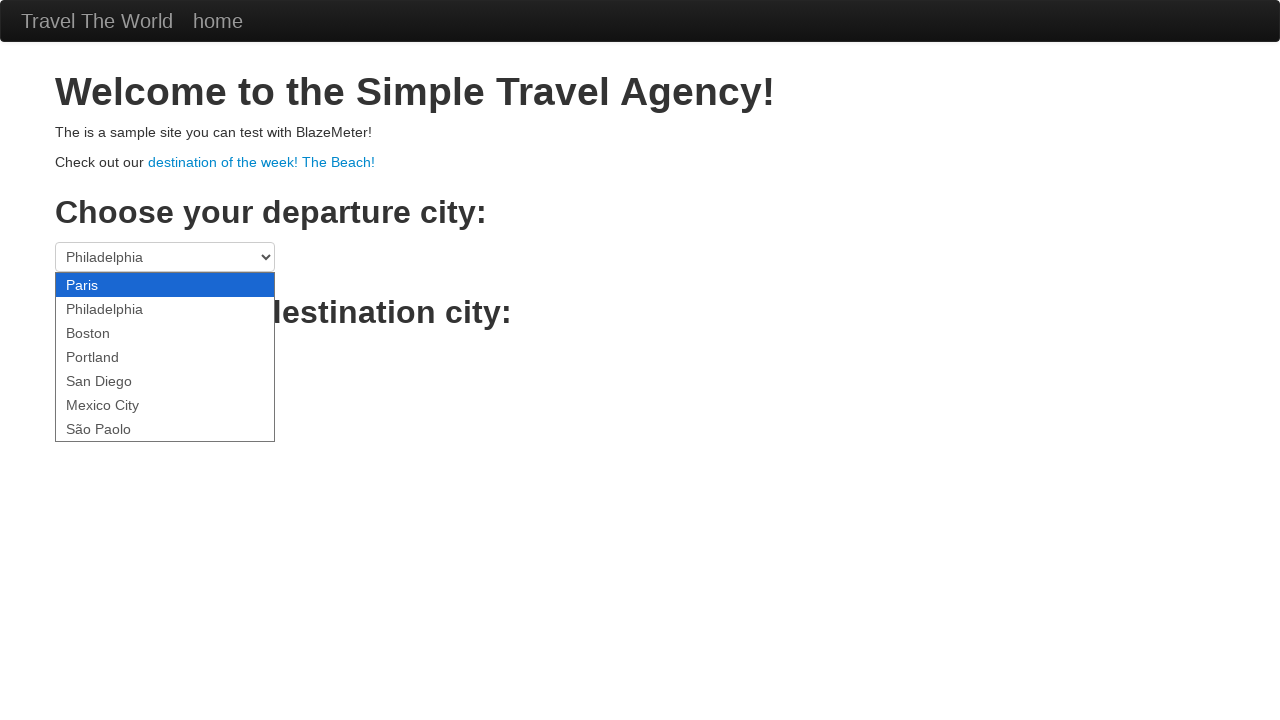

Clicked destination city dropdown at (165, 357) on select[name='toPort']
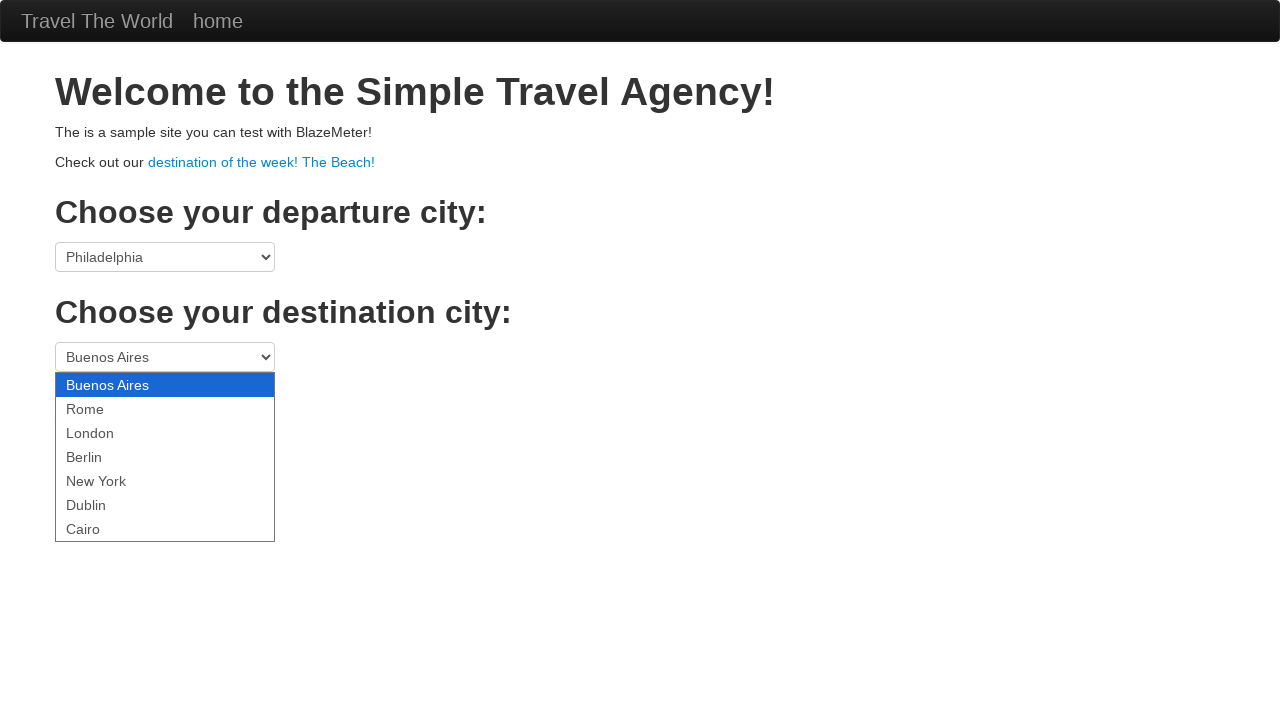

Selected Rome as destination city on select[name='toPort']
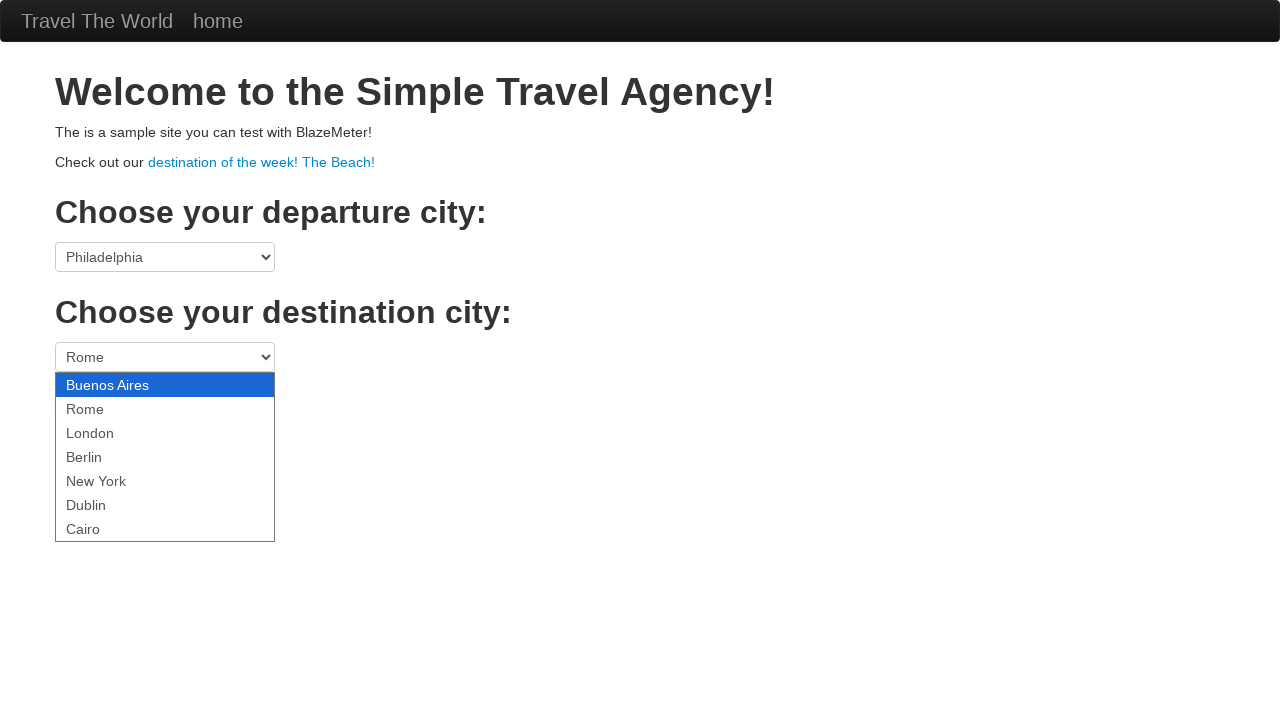

Clicked 'Find Flights' button at (105, 407) on .btn-primary
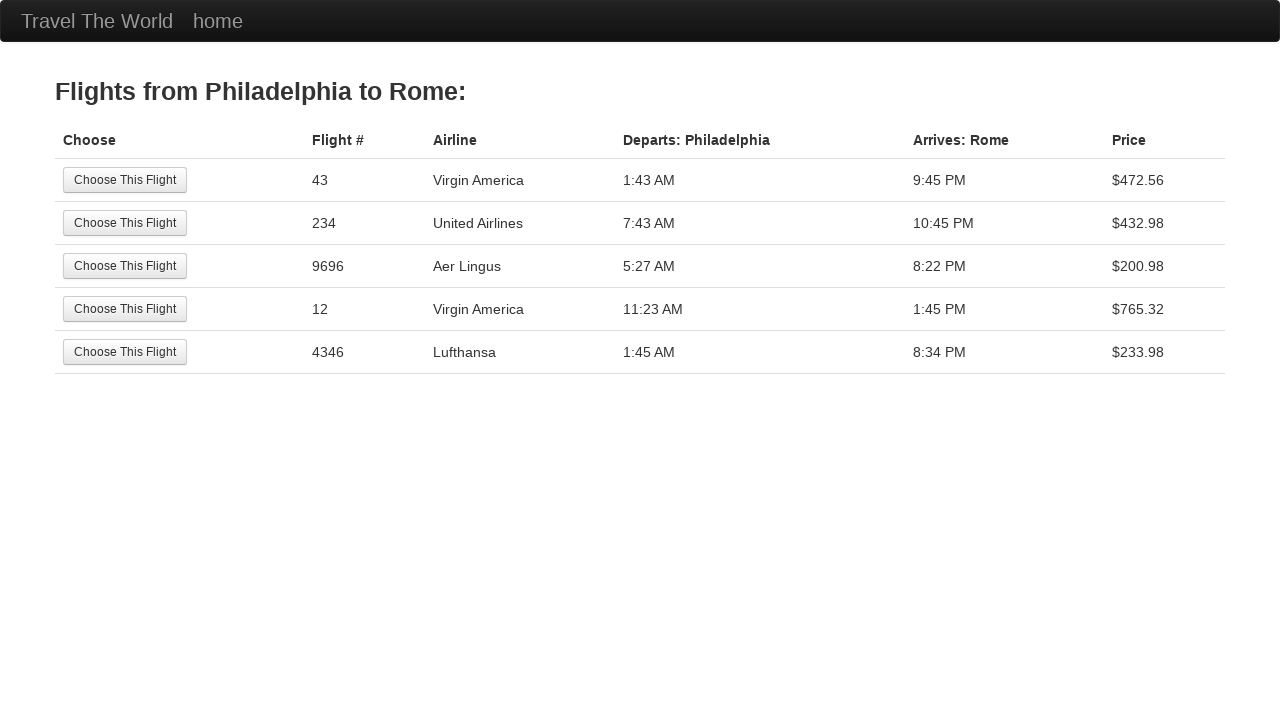

Flights listing page loaded
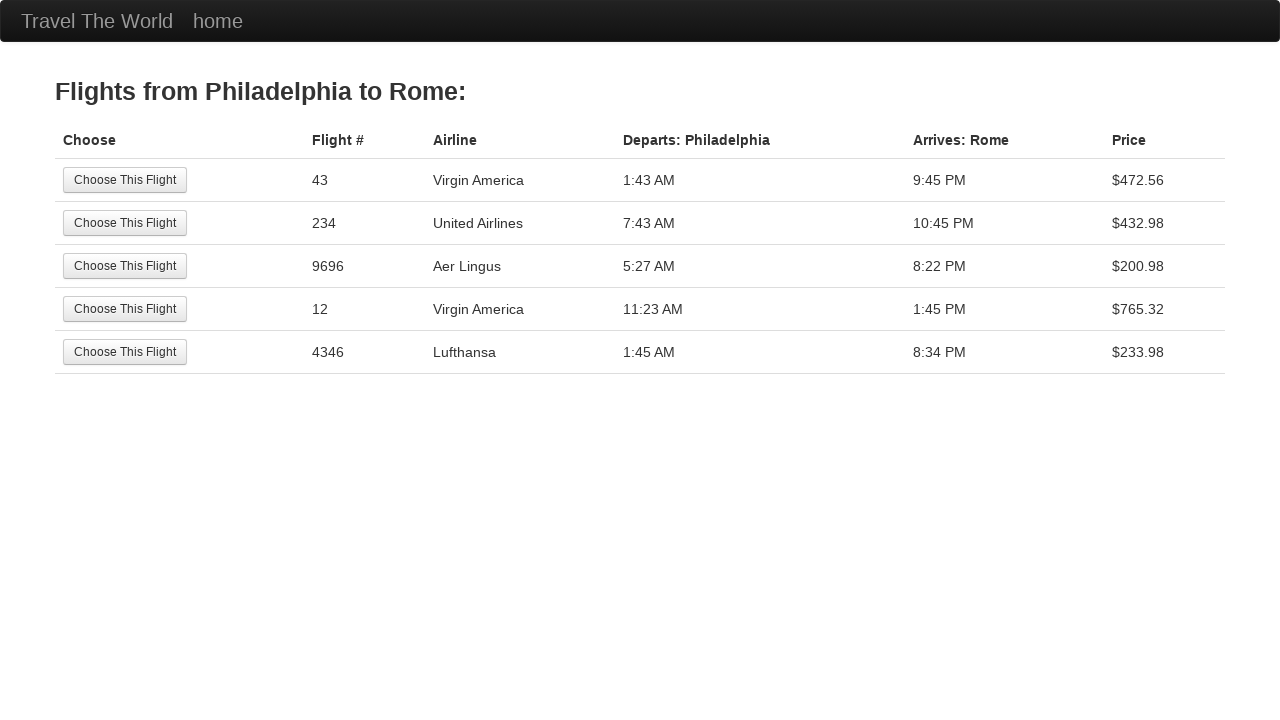

Selected third flight option at (125, 266) on tr:nth-child(3) .btn
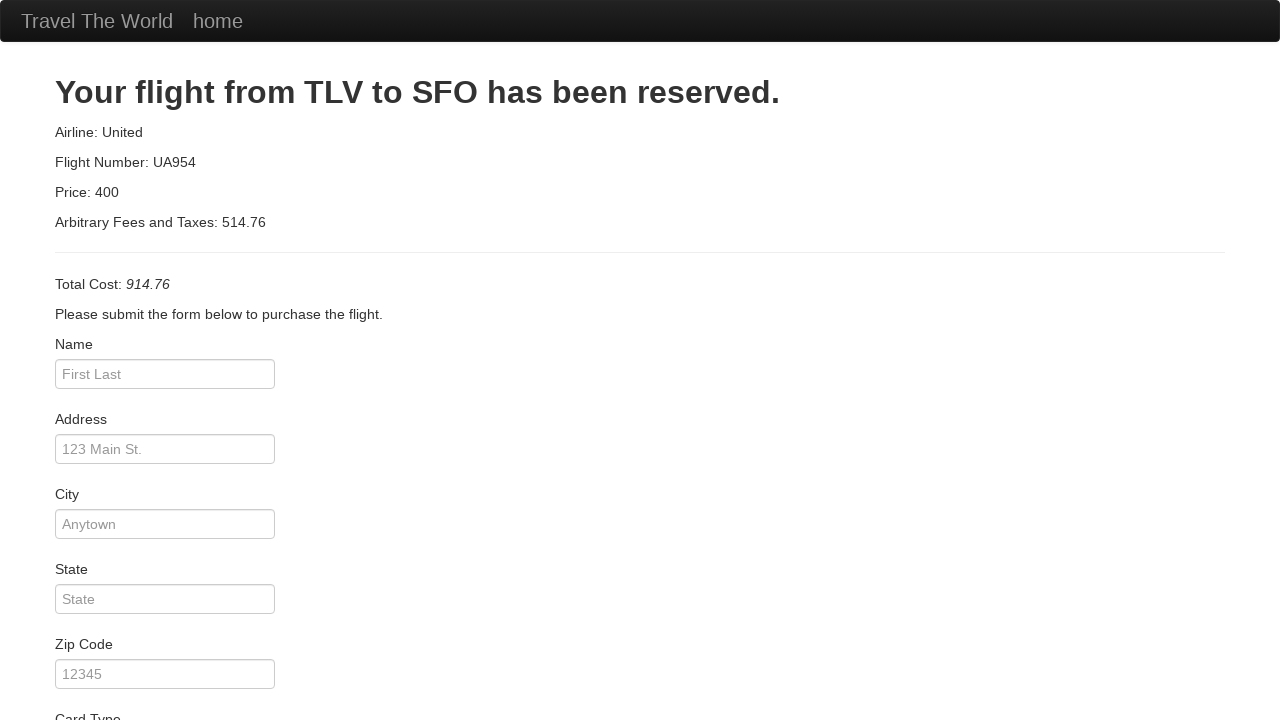

Reservation page loaded
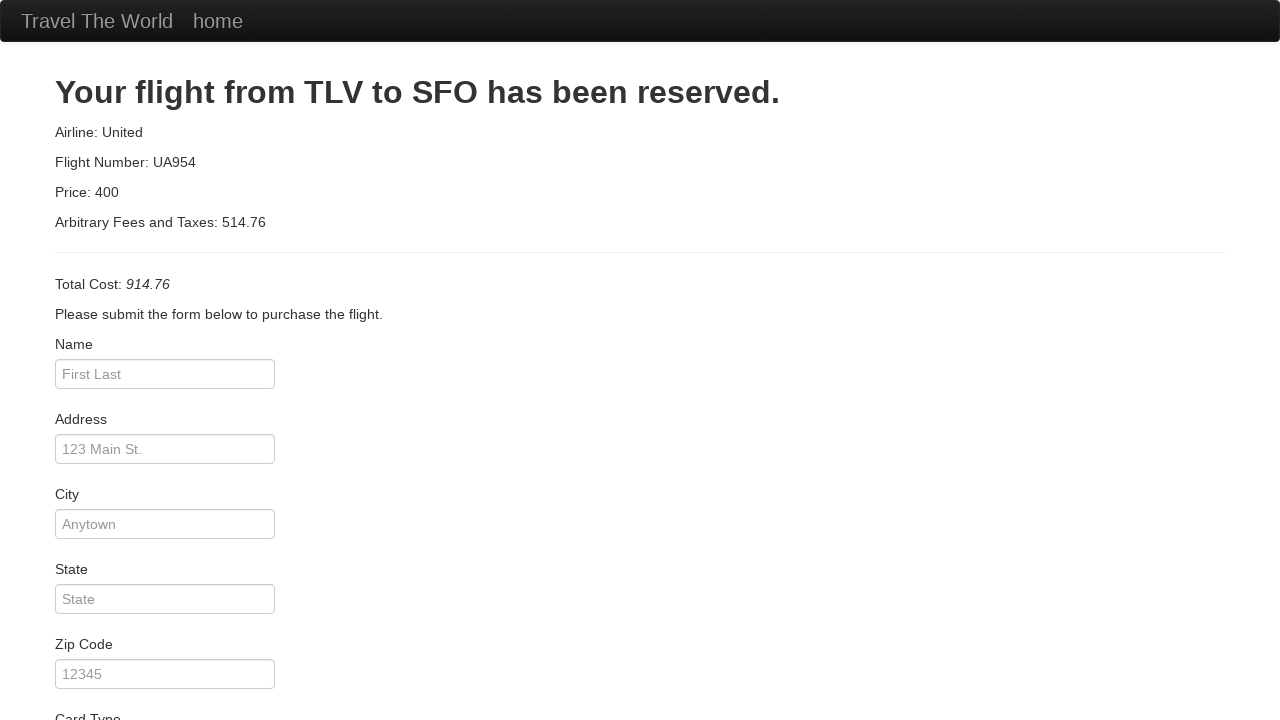

Clicked passenger name field at (165, 374) on #inputName
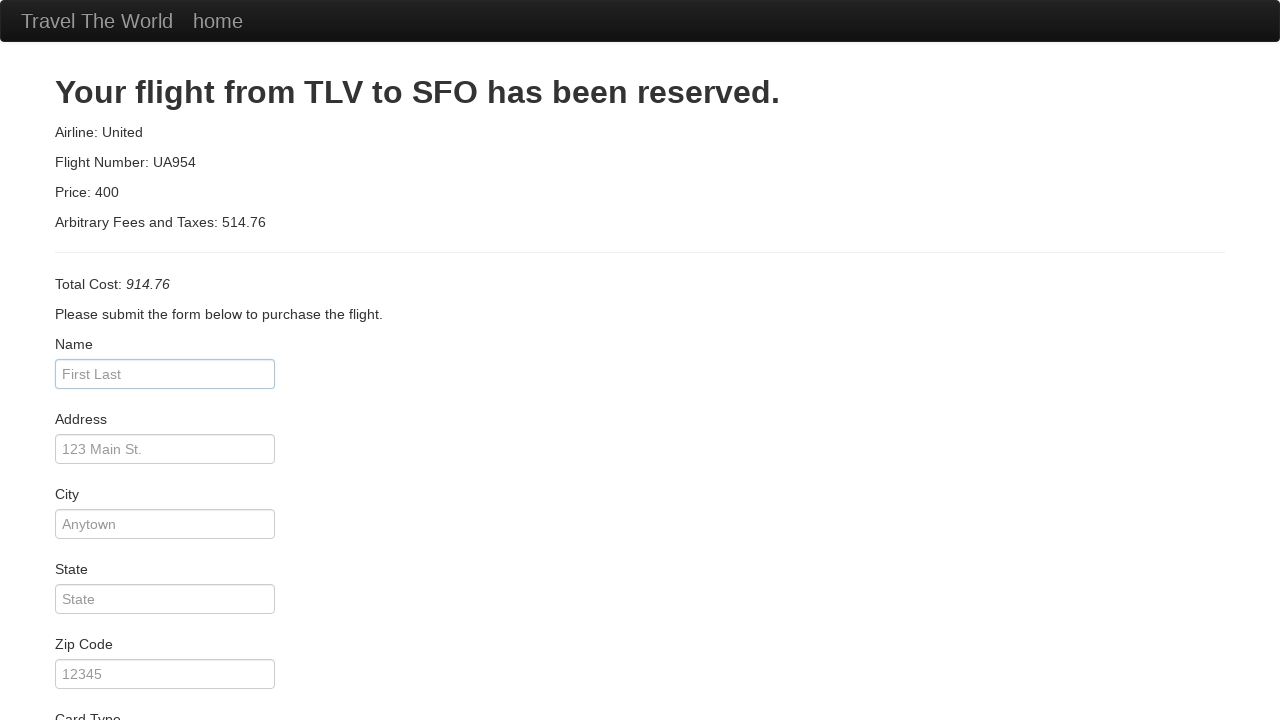

Entered passenger name 'John' on #inputName
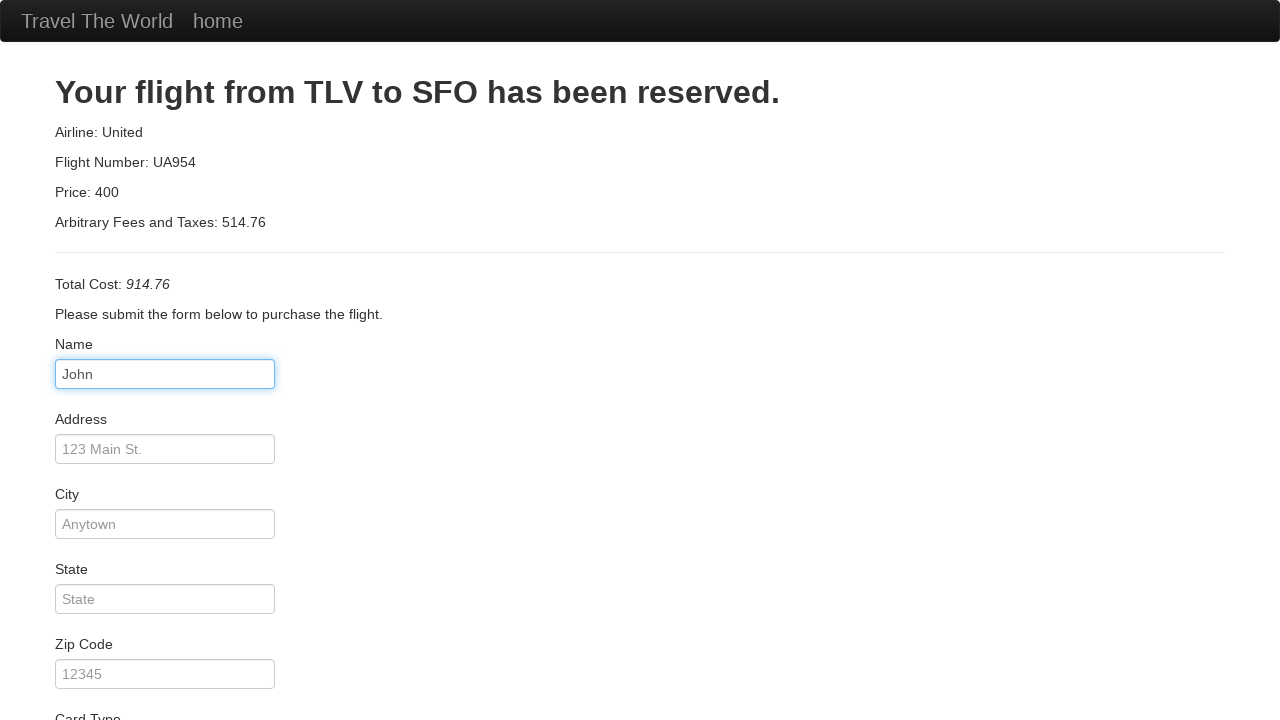

Entered address '123 Main st' on #address
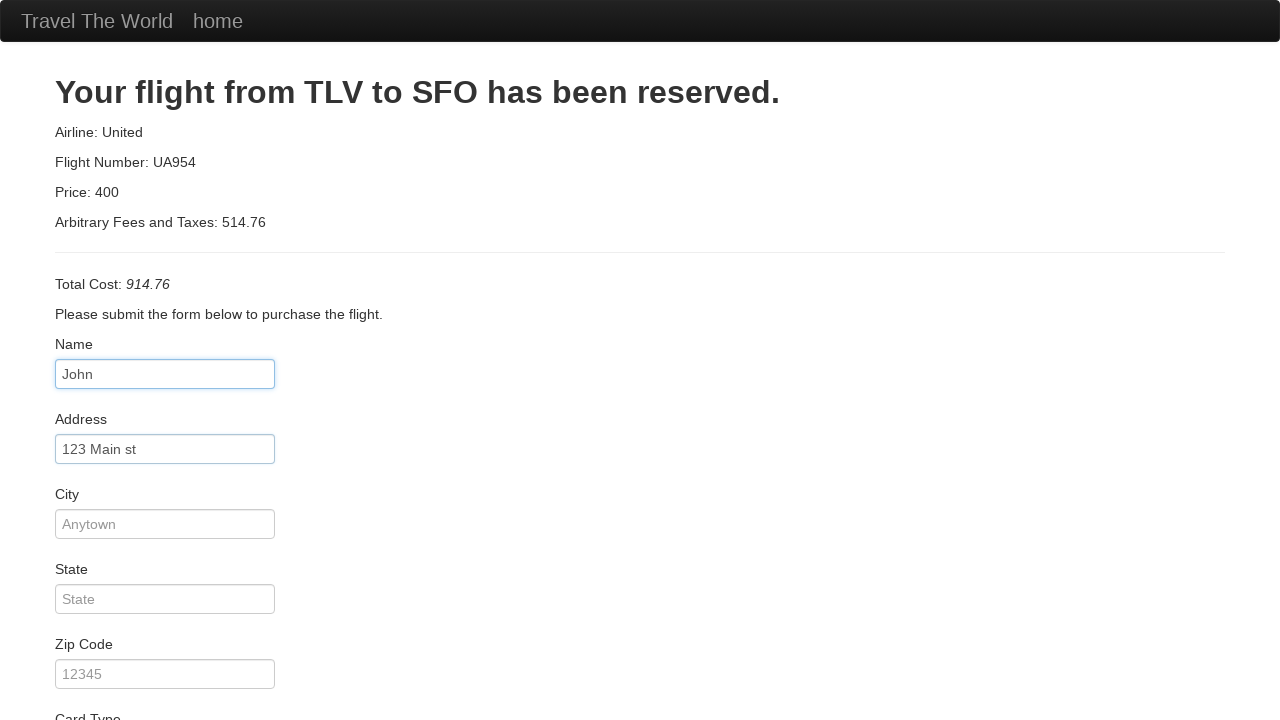

Clicked city field at (165, 524) on #city
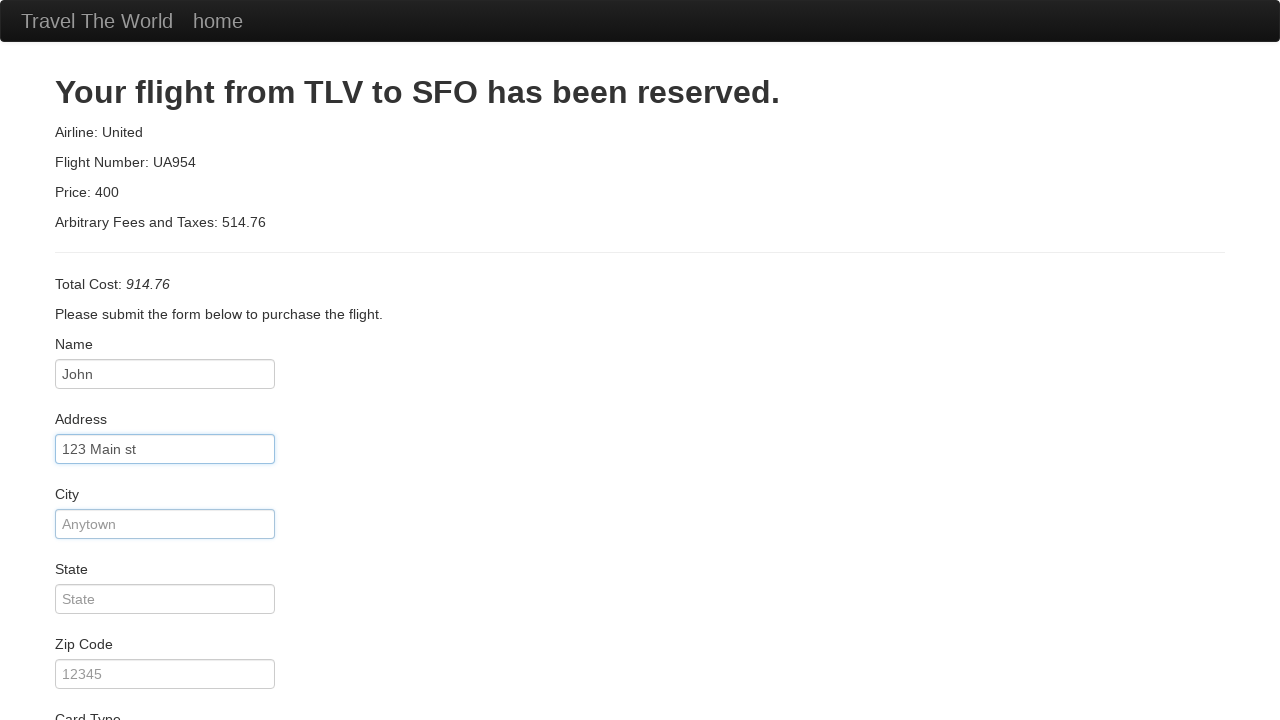

Entered city 'Philadelphia' on #city
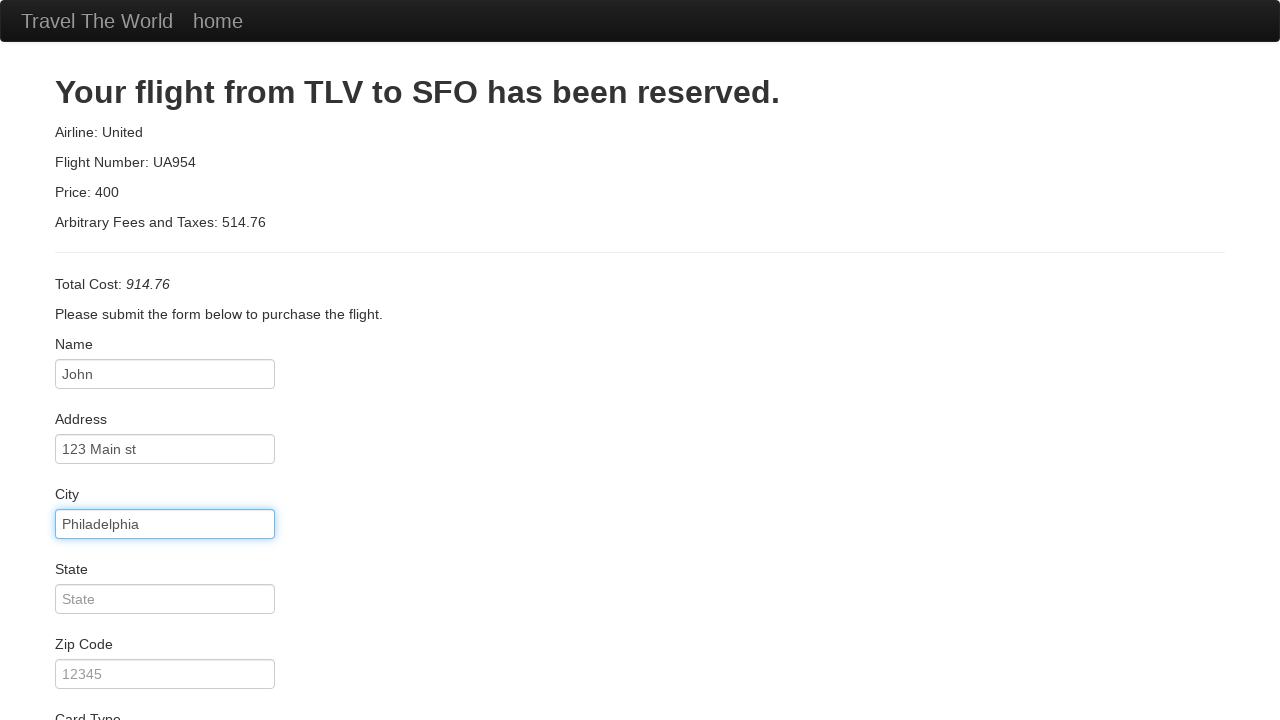

Entered state 'Pennsylvania' on #state
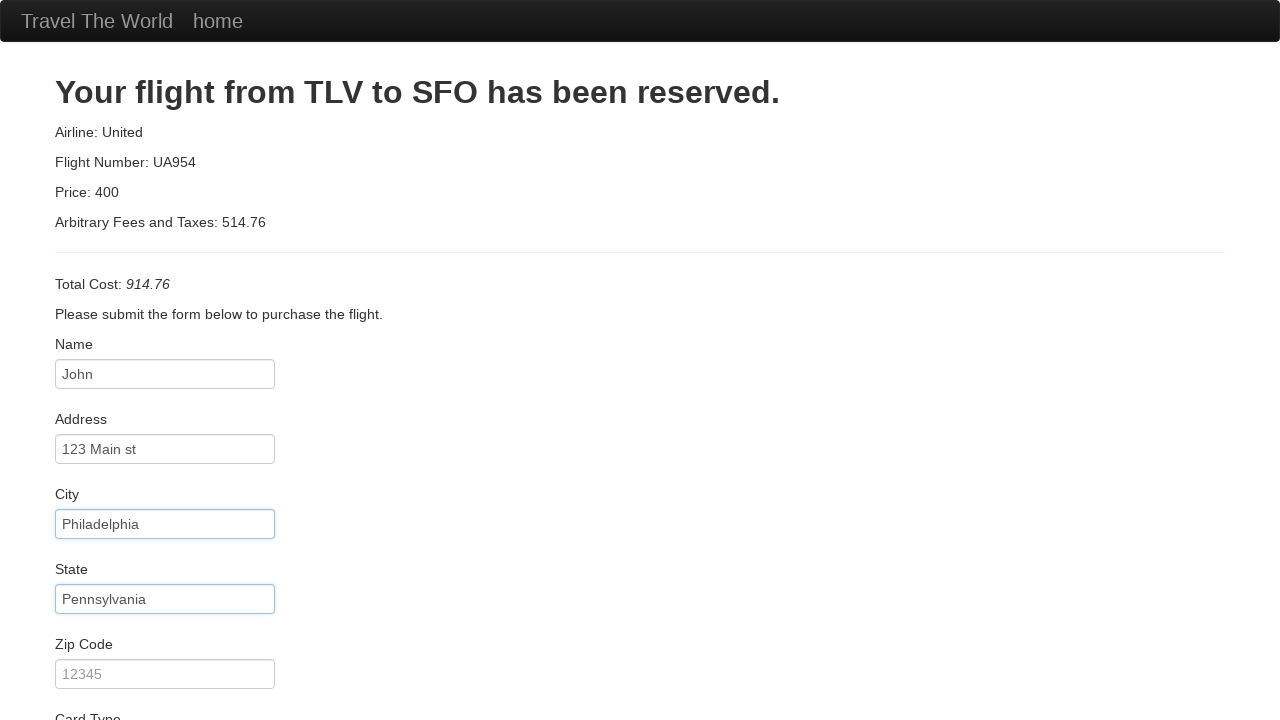

Entered zip code '458515' on #zipCode
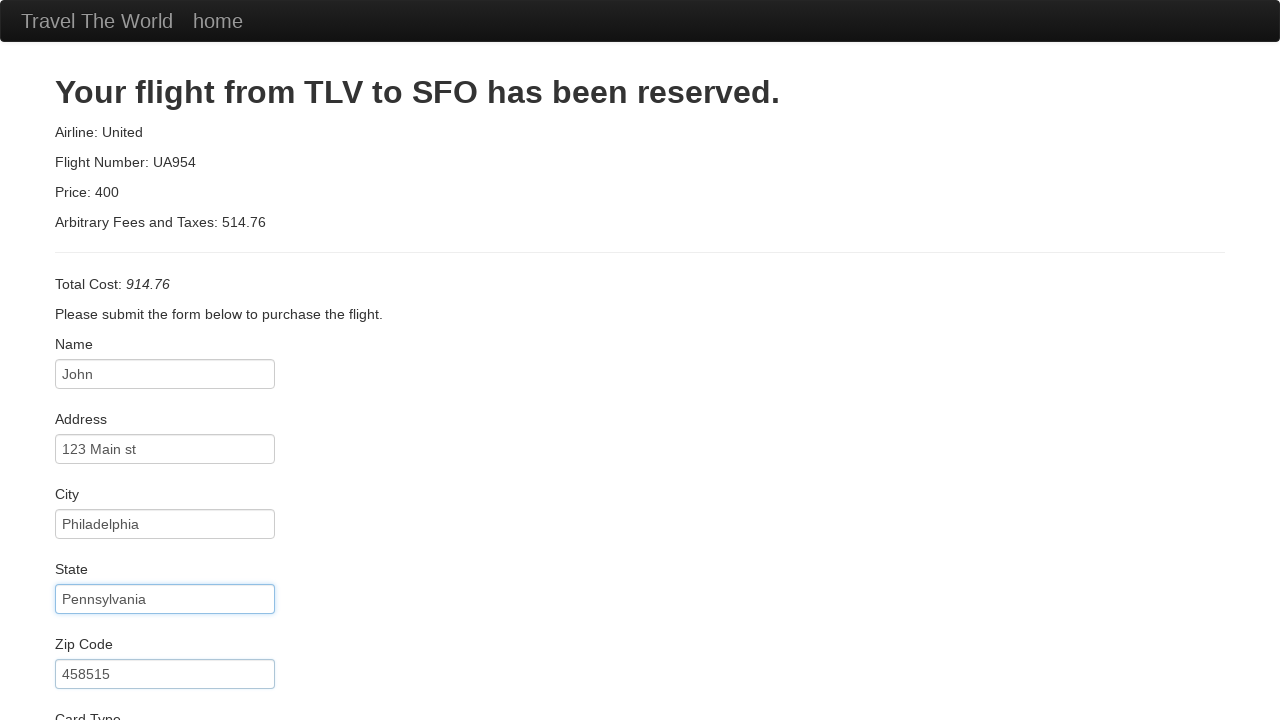

Clicked credit card number field at (165, 380) on #creditCardNumber
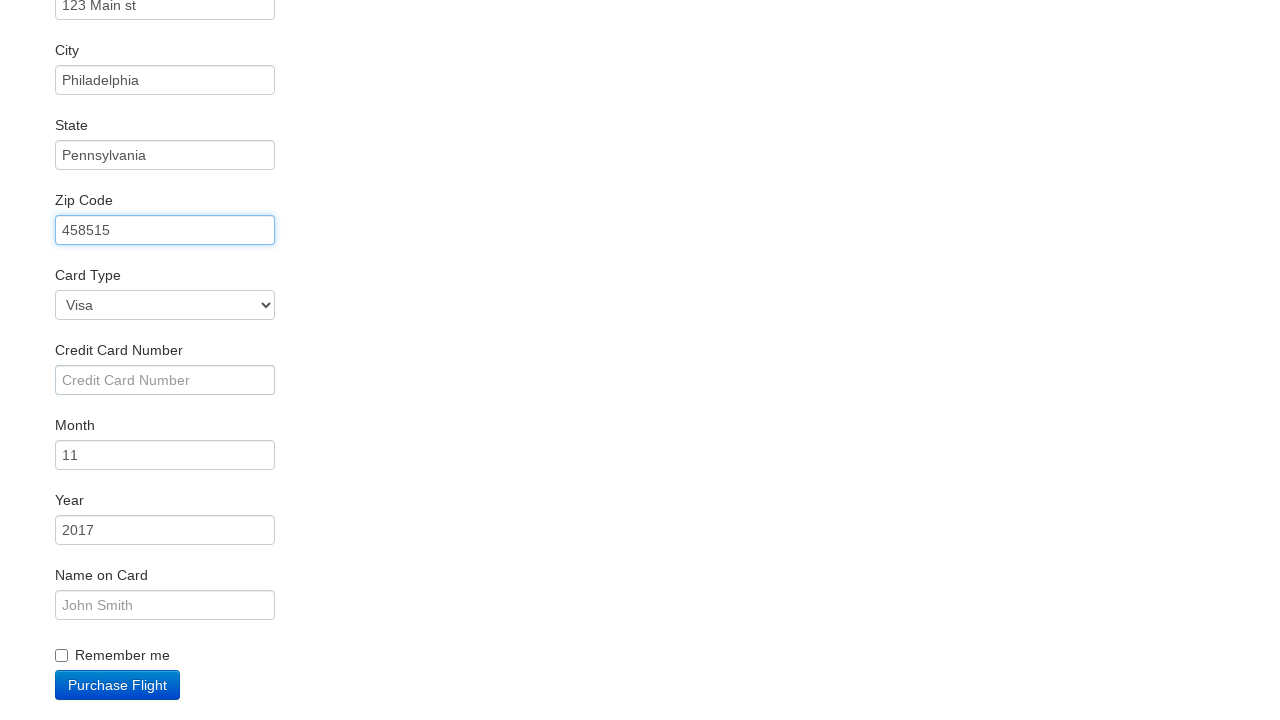

Entered credit card number on #creditCardNumber
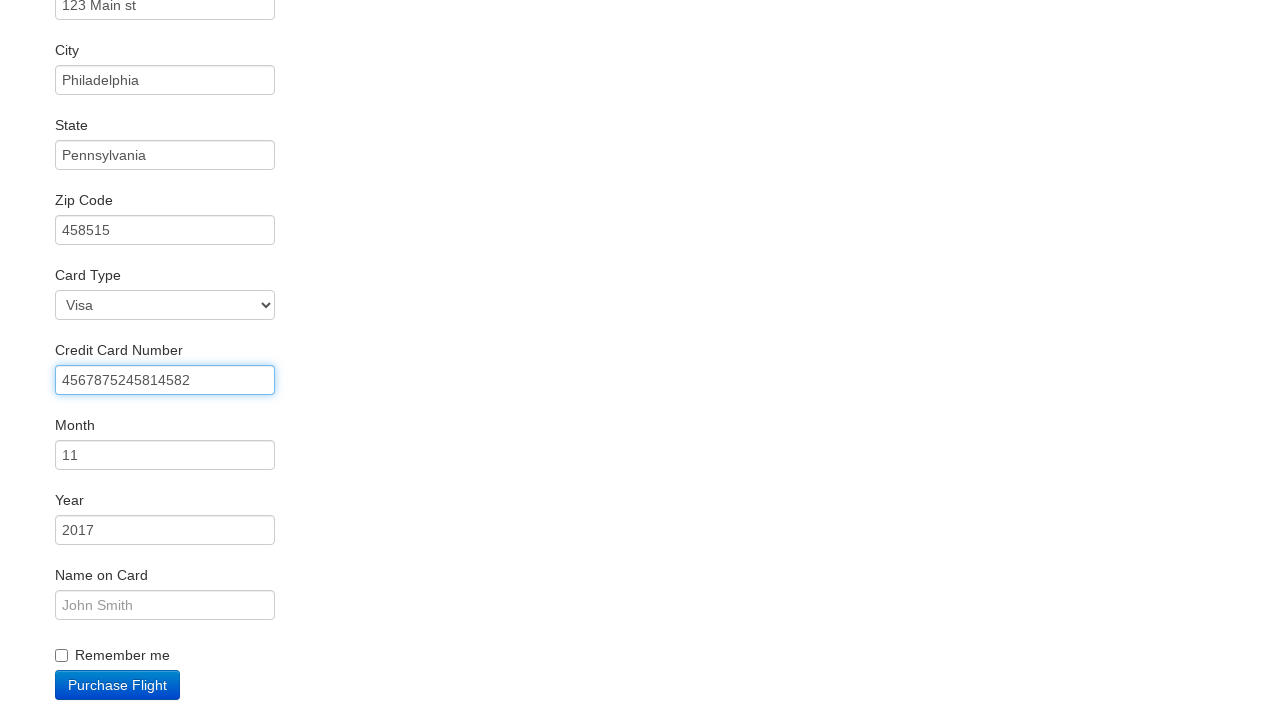

Clicked credit card month field at (165, 455) on #creditCardMonth
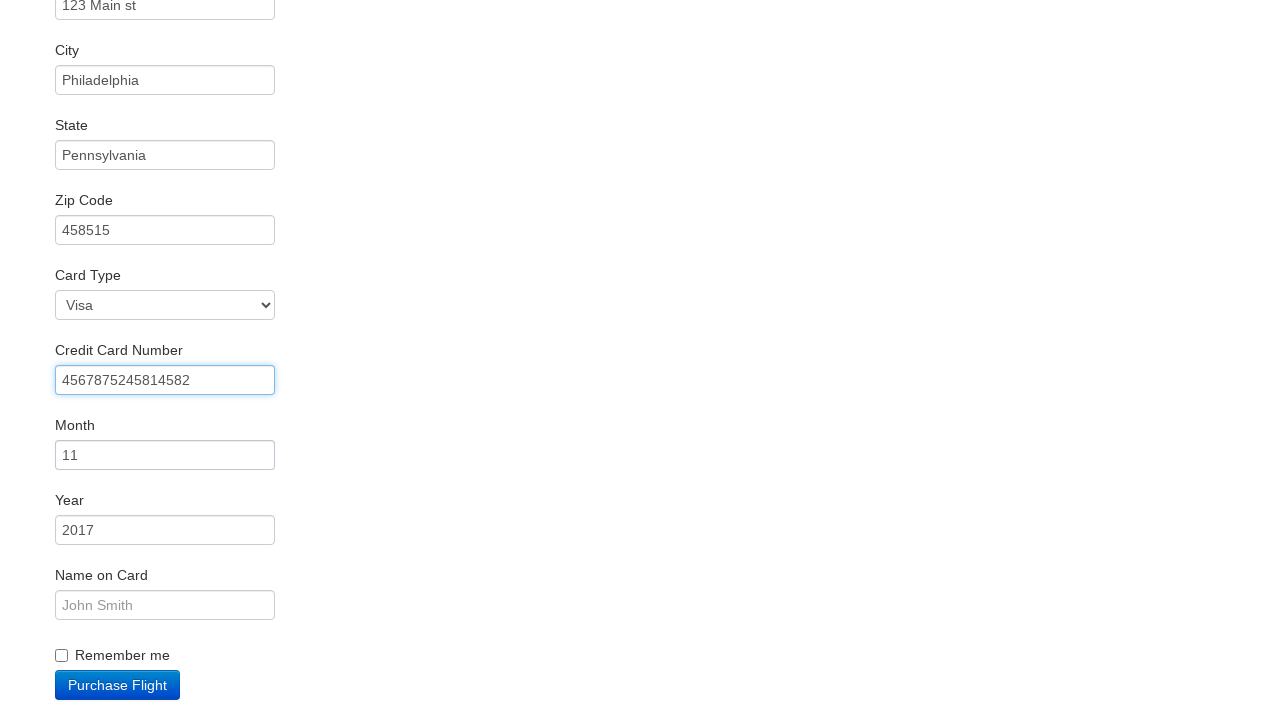

Entered credit card month '10' on #creditCardMonth
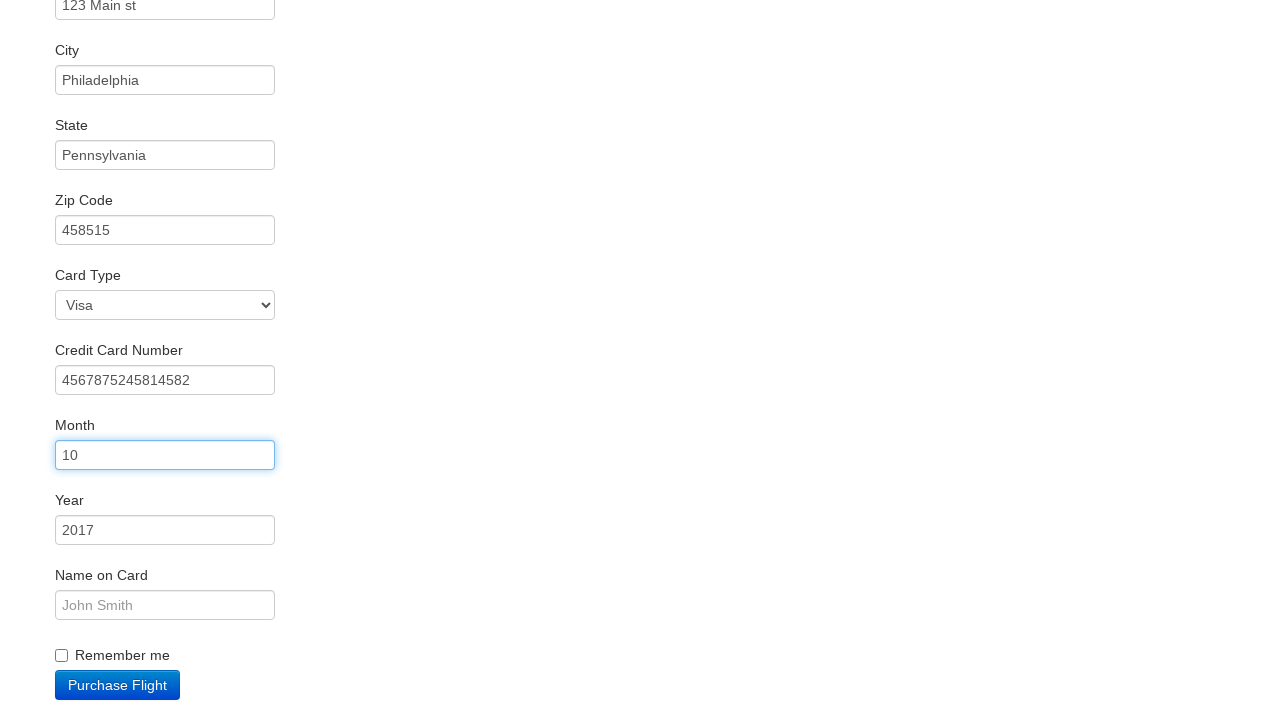

Clicked credit card year field at (165, 530) on #creditCardYear
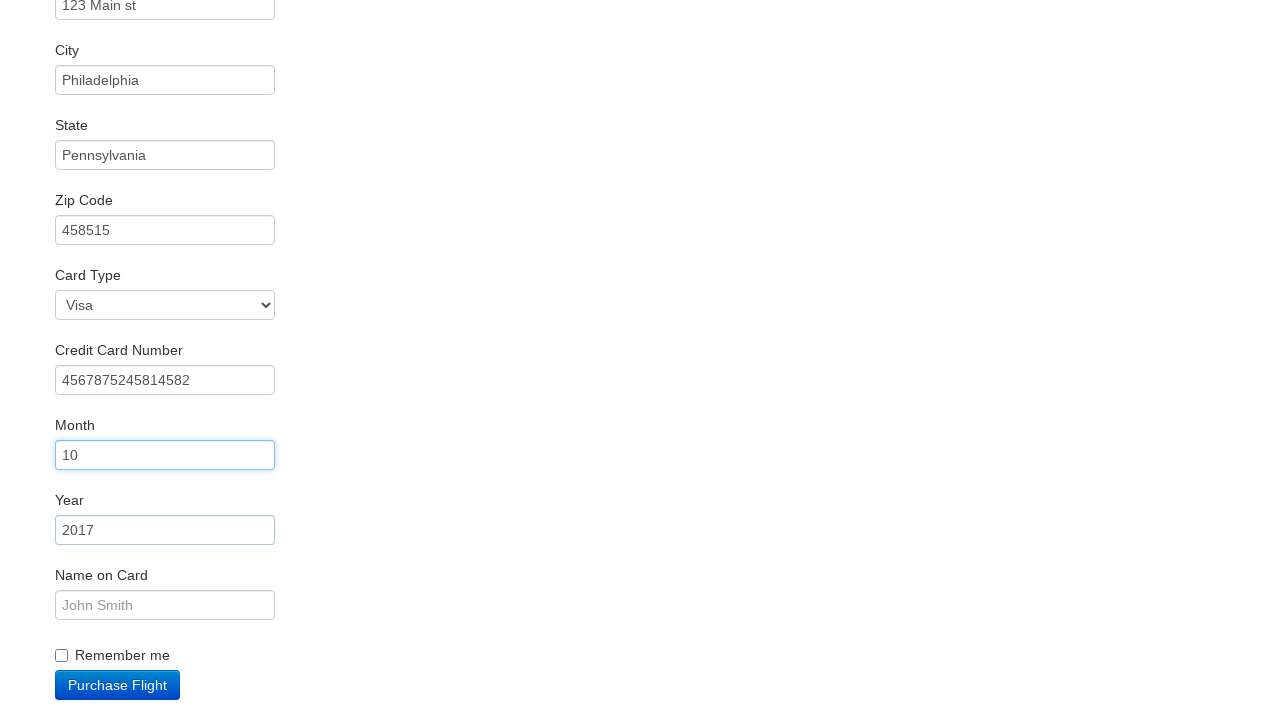

Entered credit card year '2024' on #creditCardYear
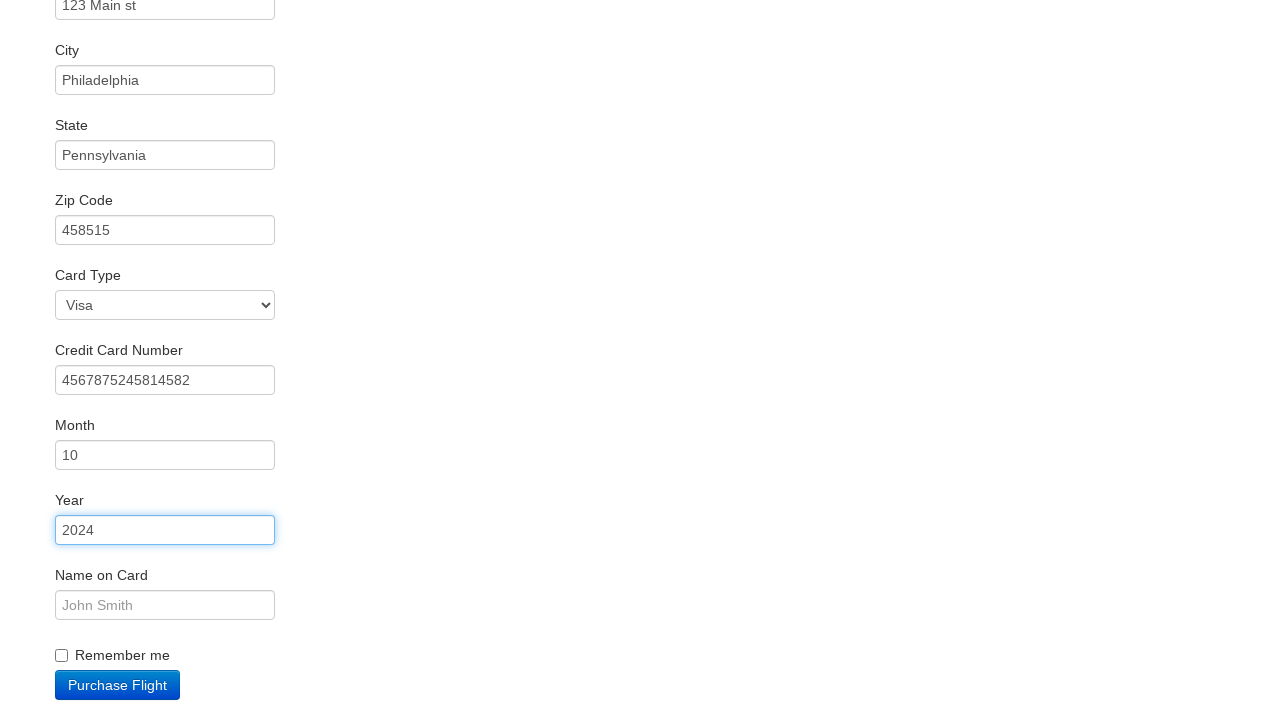

Entered name on card 'John Test' on #nameOnCard
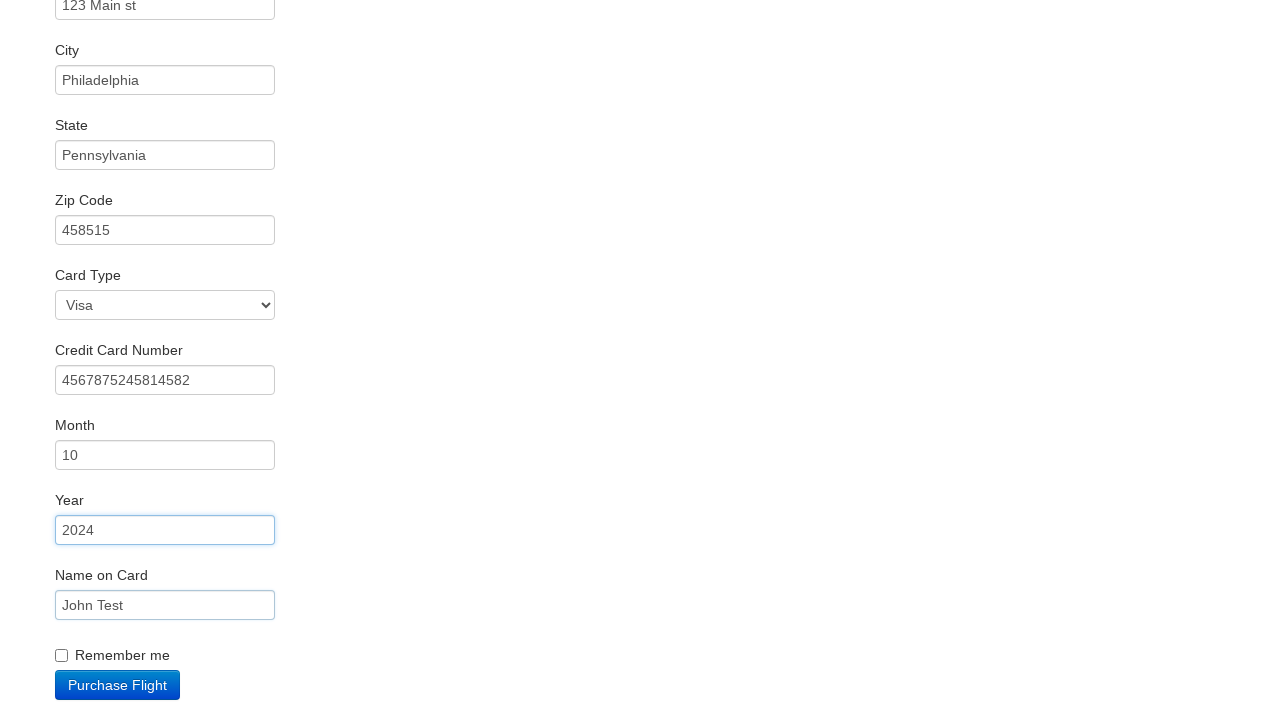

Clicked button to complete purchase at (118, 685) on .btn-primary
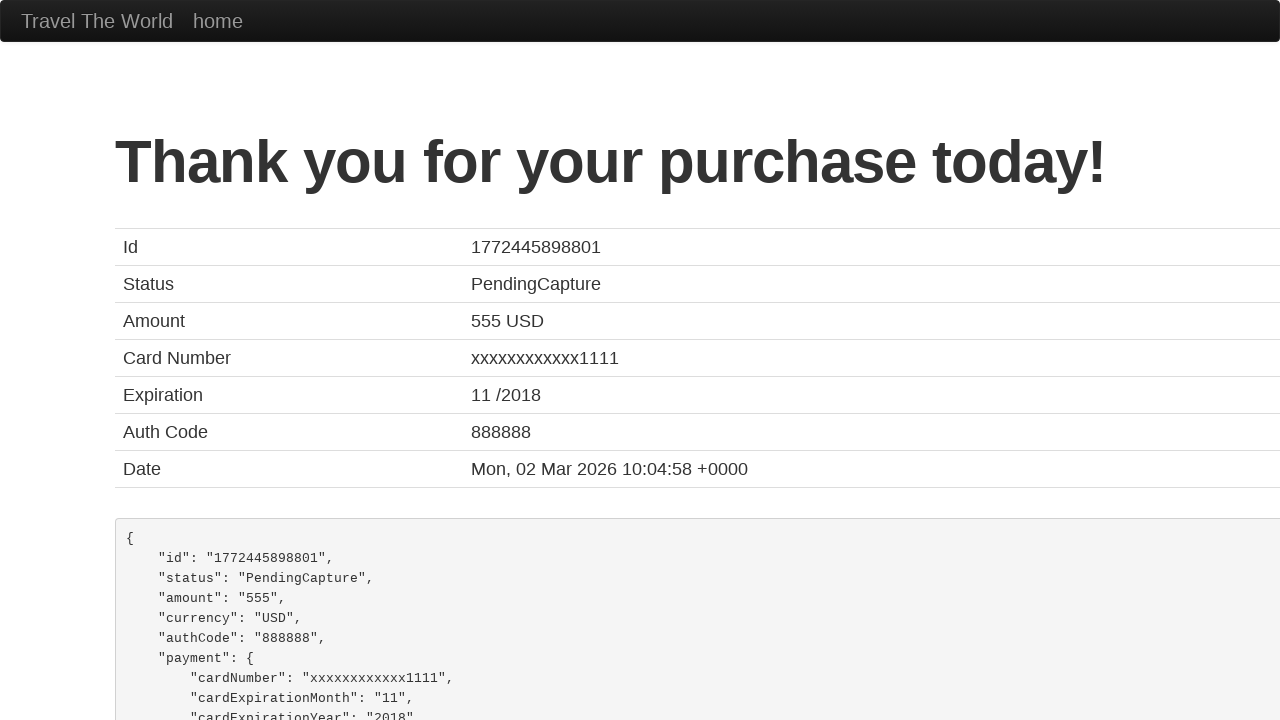

Confirmation page loaded with heading
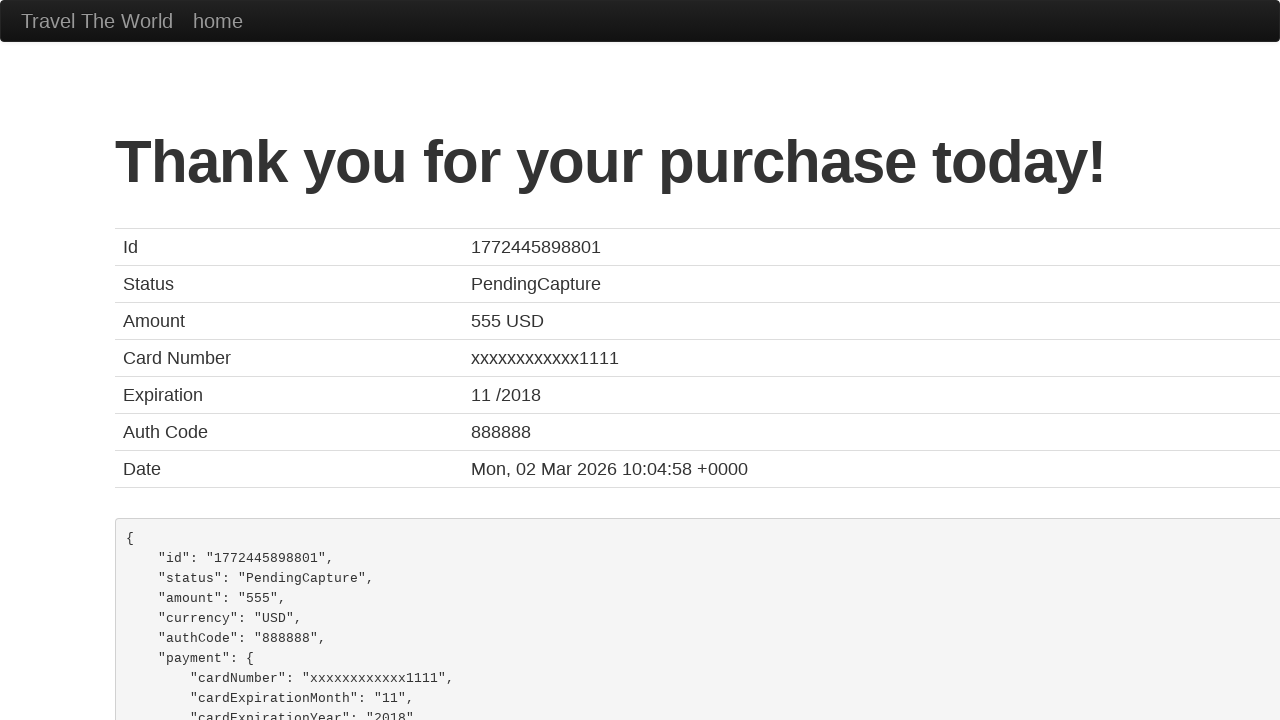

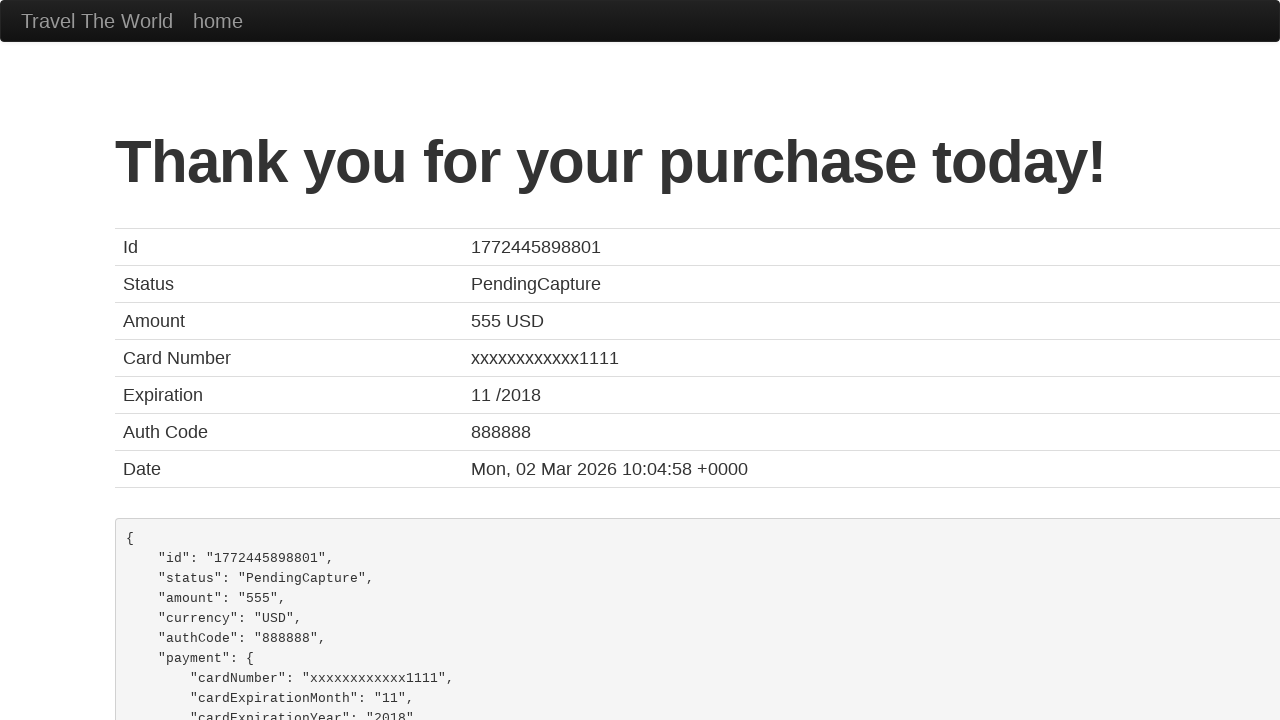